Tests basic HTML form controls including selecting a radio button, checking/unchecking checkboxes, clicking a register button, and navigating via a link

Starting URL: https://www.hyrtutorials.com/p/basic-controls.html

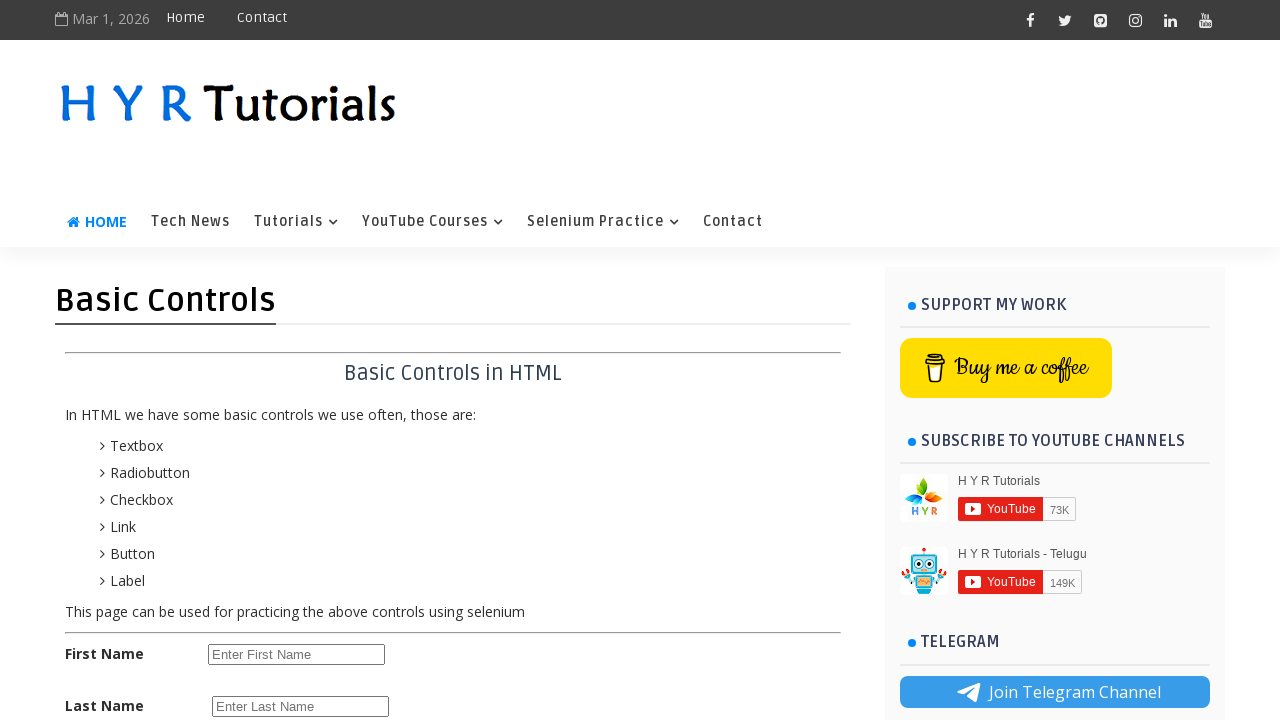

Selected female radio button at (286, 426) on #femalerb
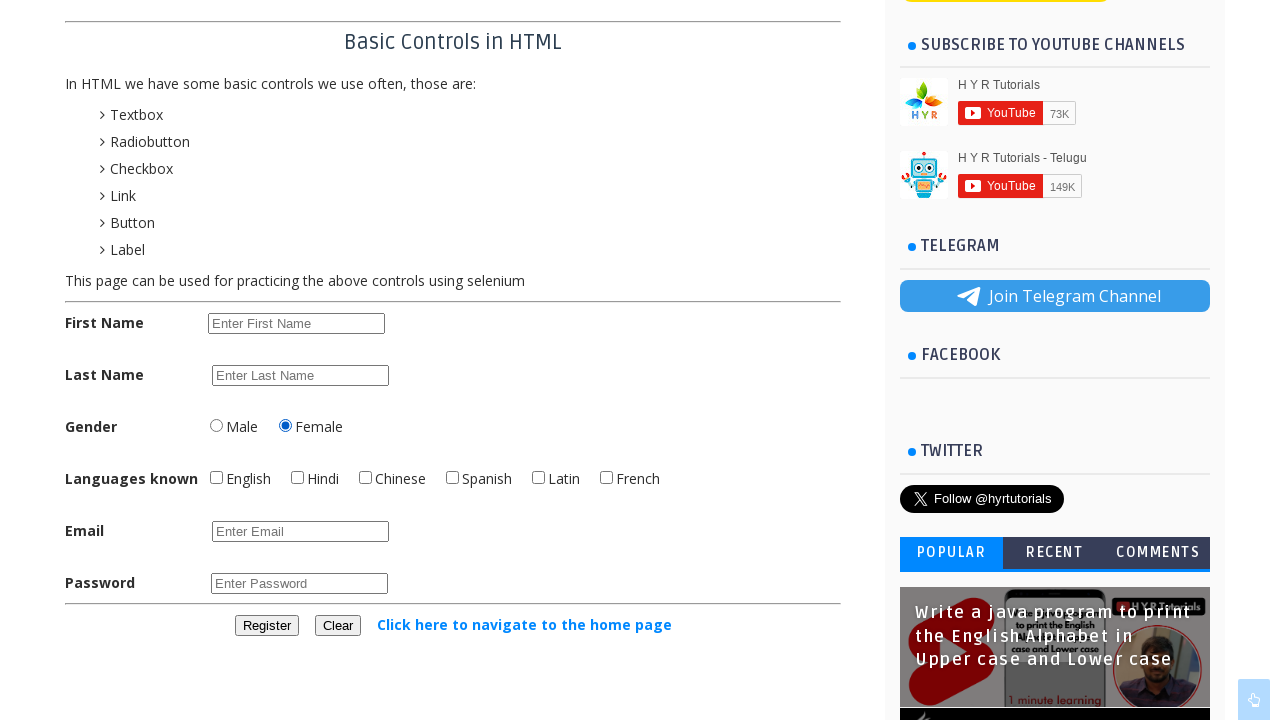

Checked English checkbox at (216, 478) on #englishchbx
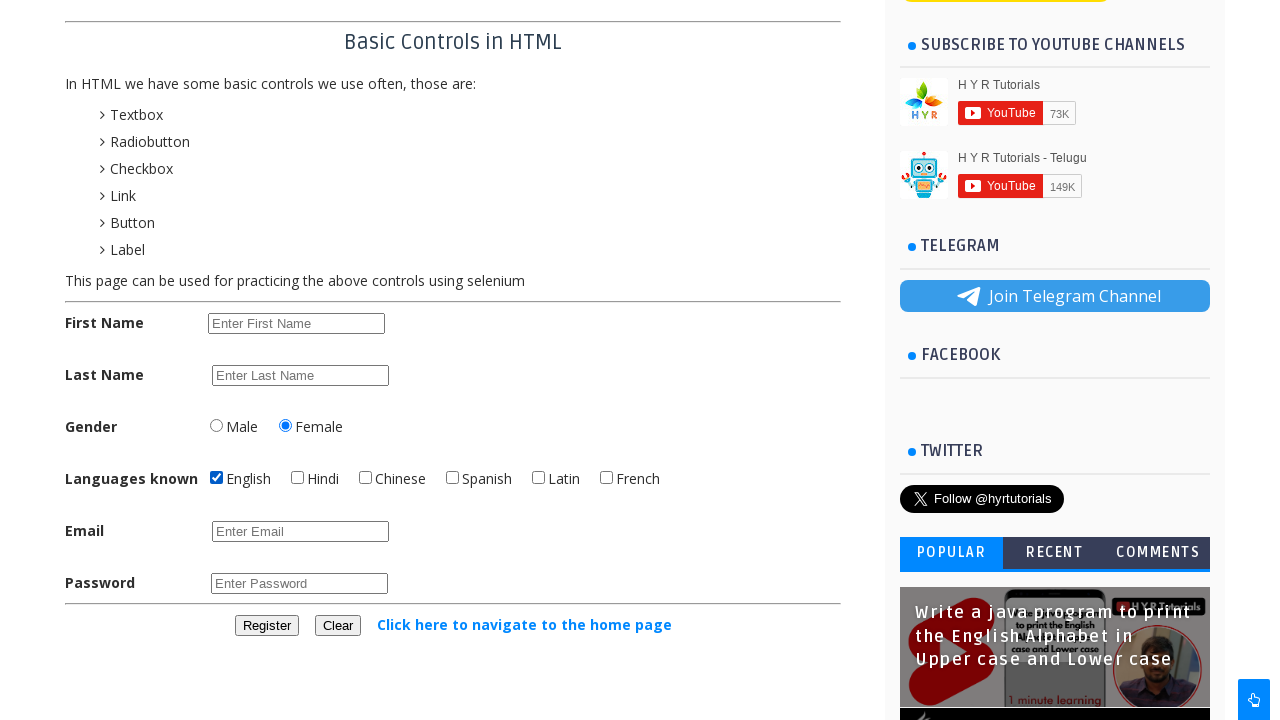

Checked Hindi checkbox at (298, 478) on #hindichbx
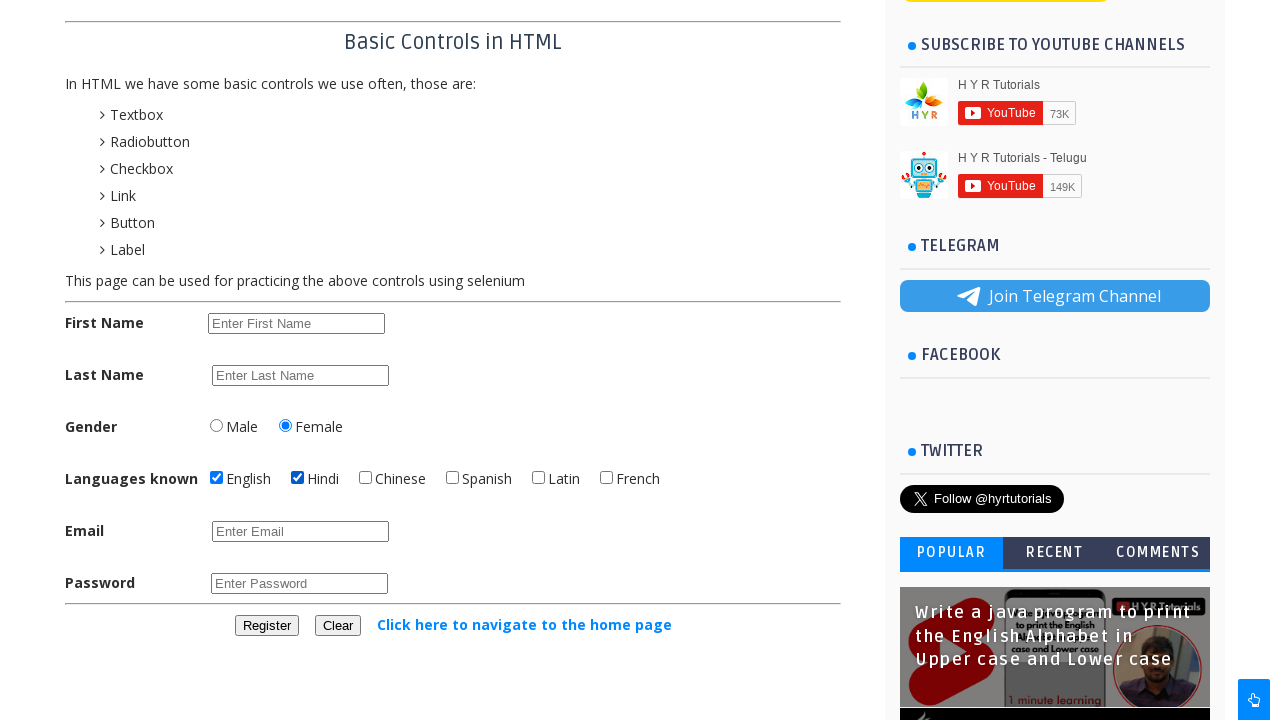

Unchecked Hindi checkbox at (298, 478) on #hindichbx
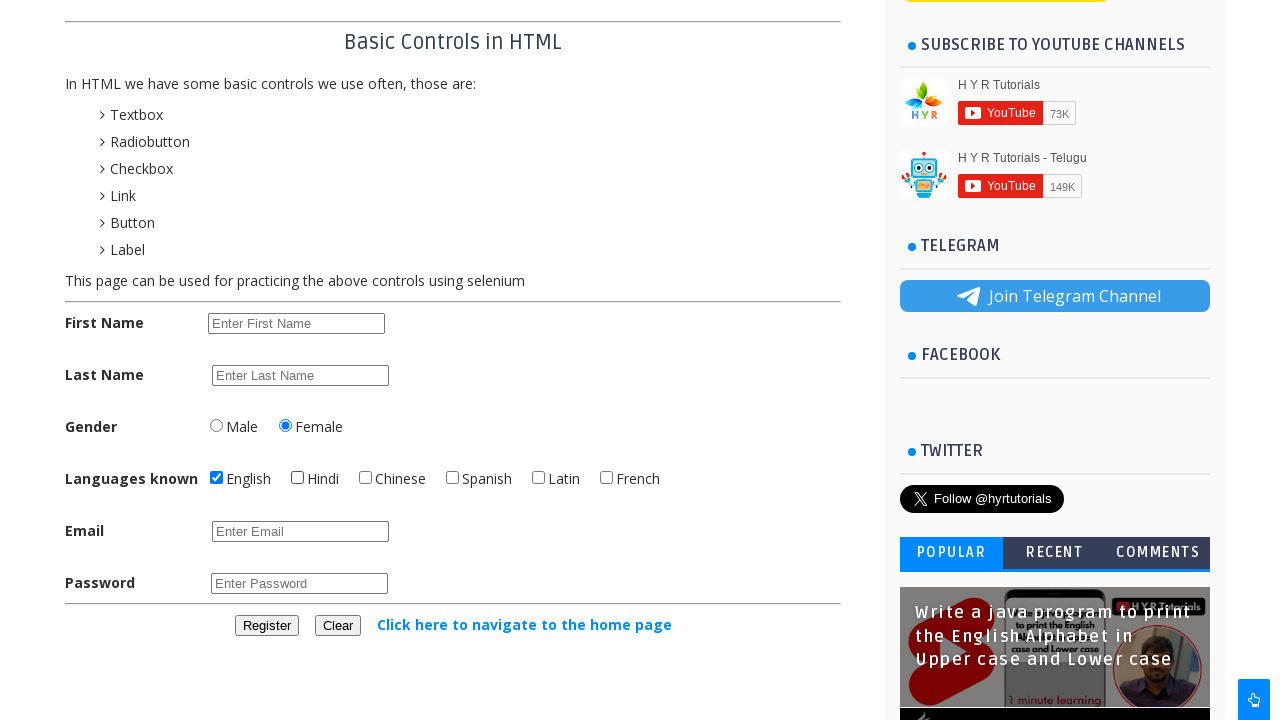

Clicked register button at (266, 626) on #registerbtn
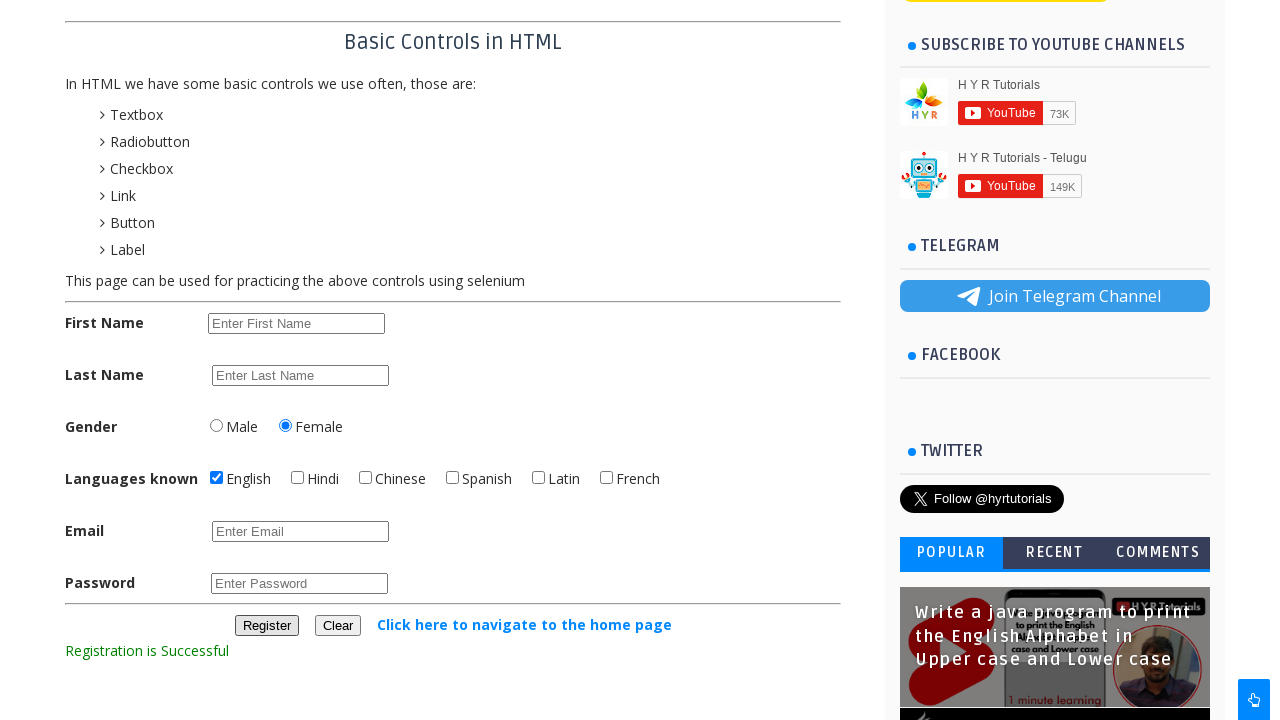

Registration message appeared
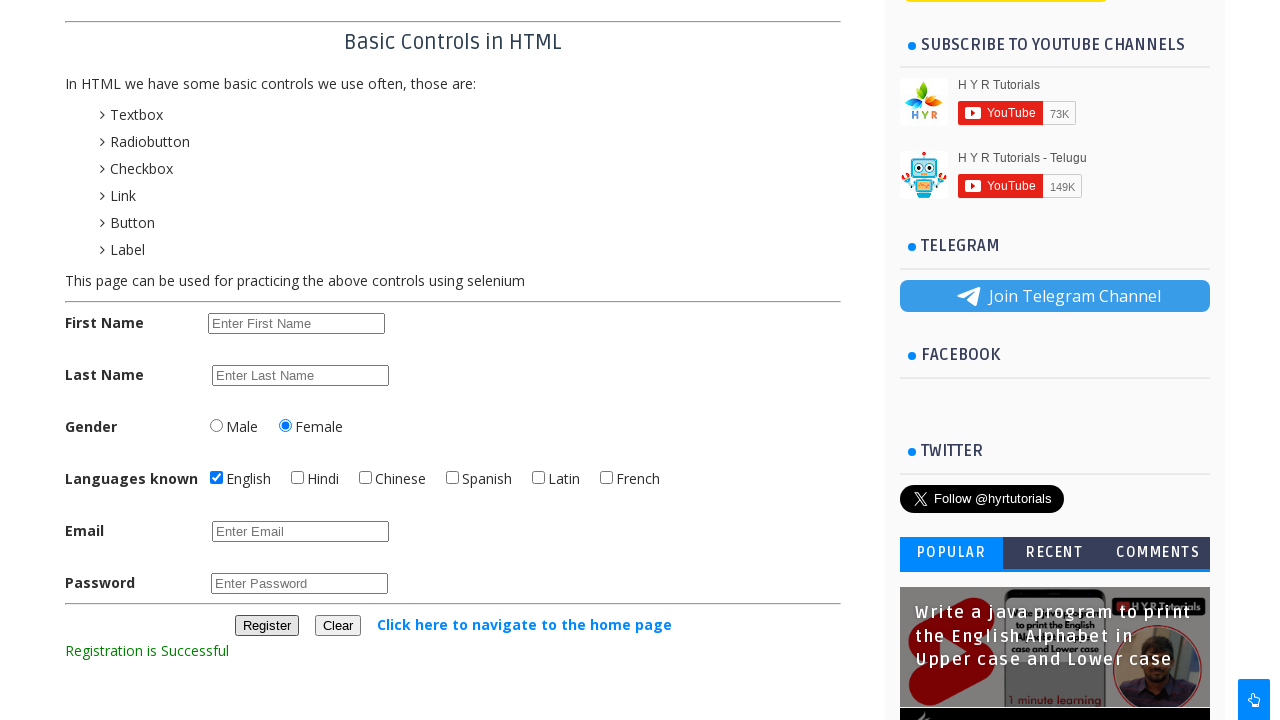

Clicked link to navigate to home page at (524, 624) on text=Click here to navigate to the home page
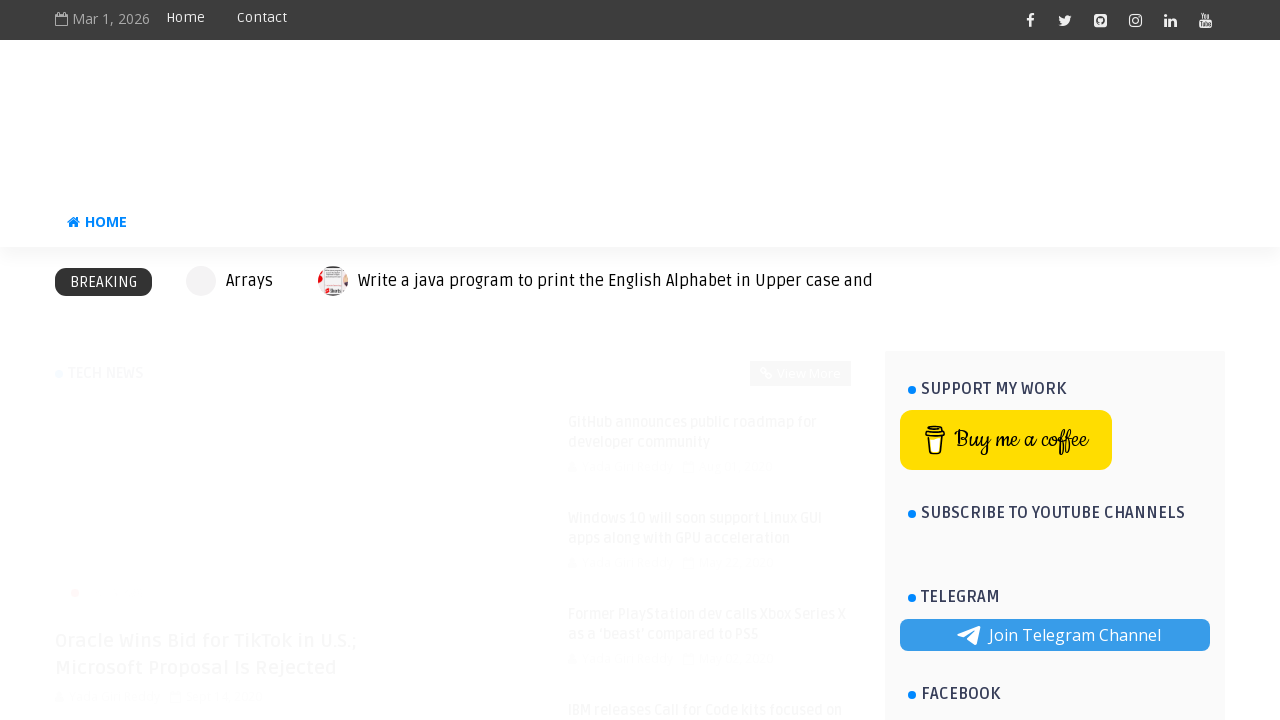

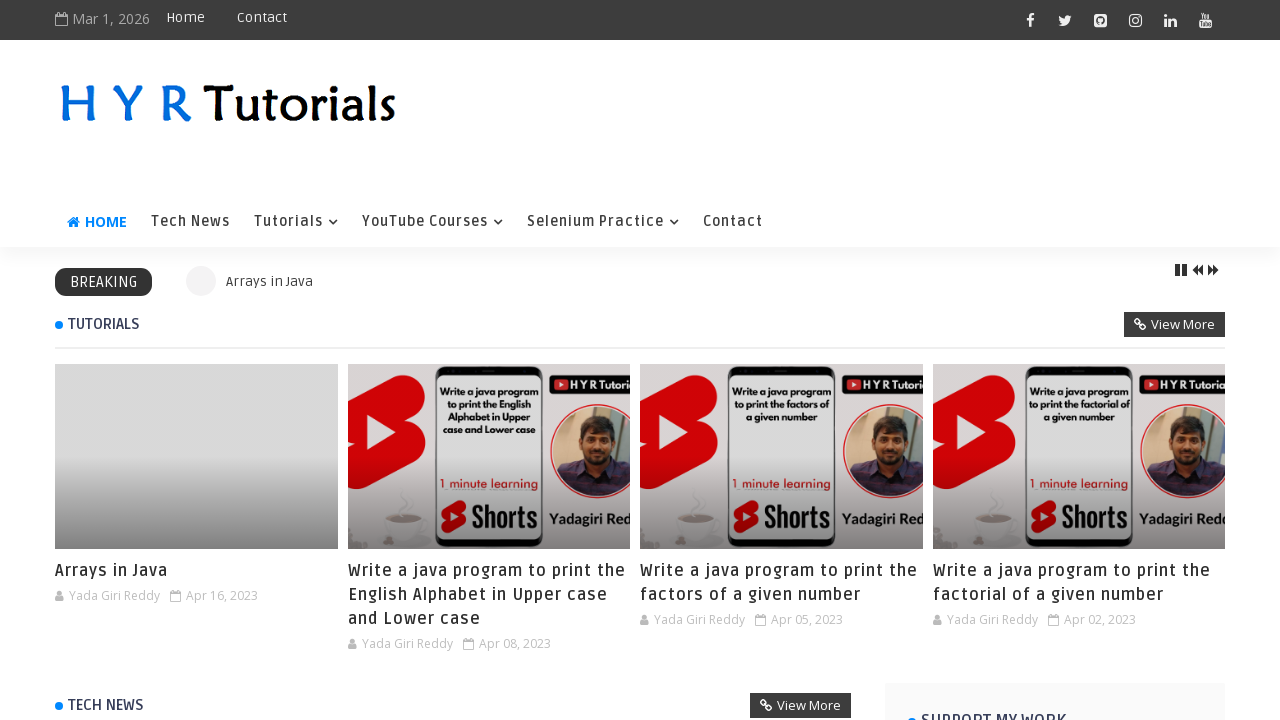